Navigates to an automation practice page and searches through a table to find a specific course text, demonstrating table traversal and text verification

Starting URL: https://rahulshettyacademy.com/AutomationPractice/

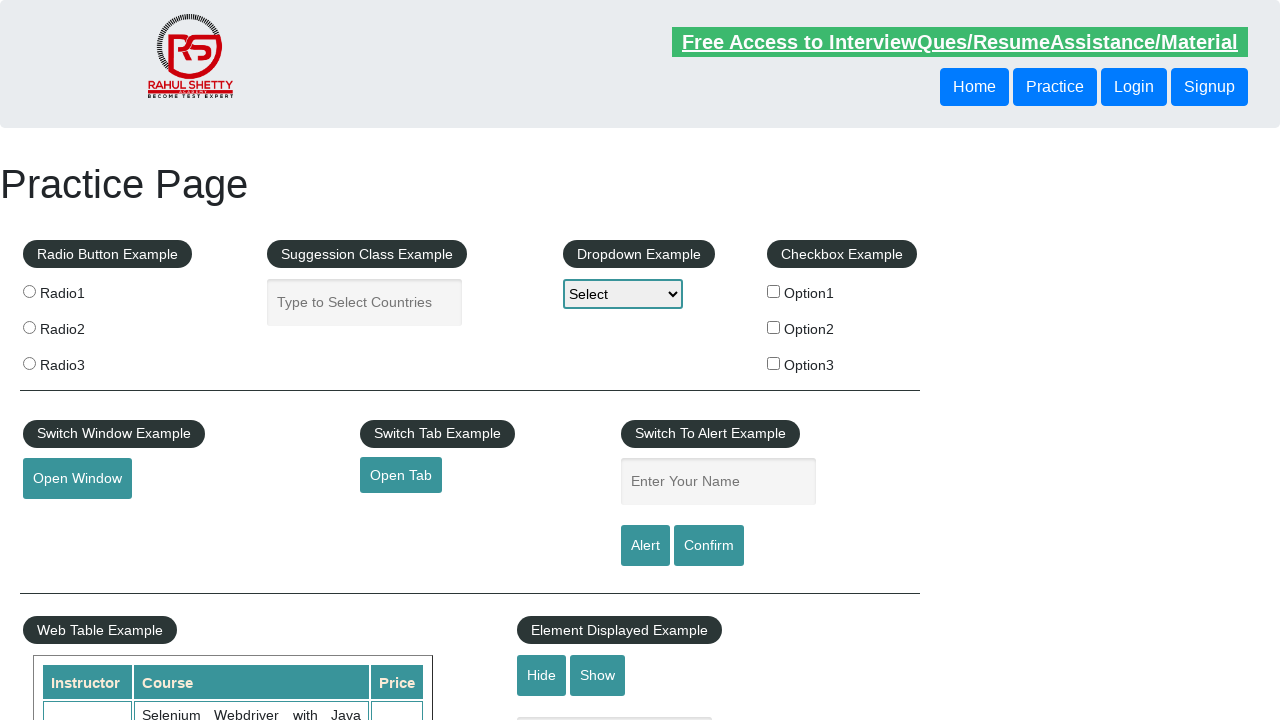

Waited for courses table to load
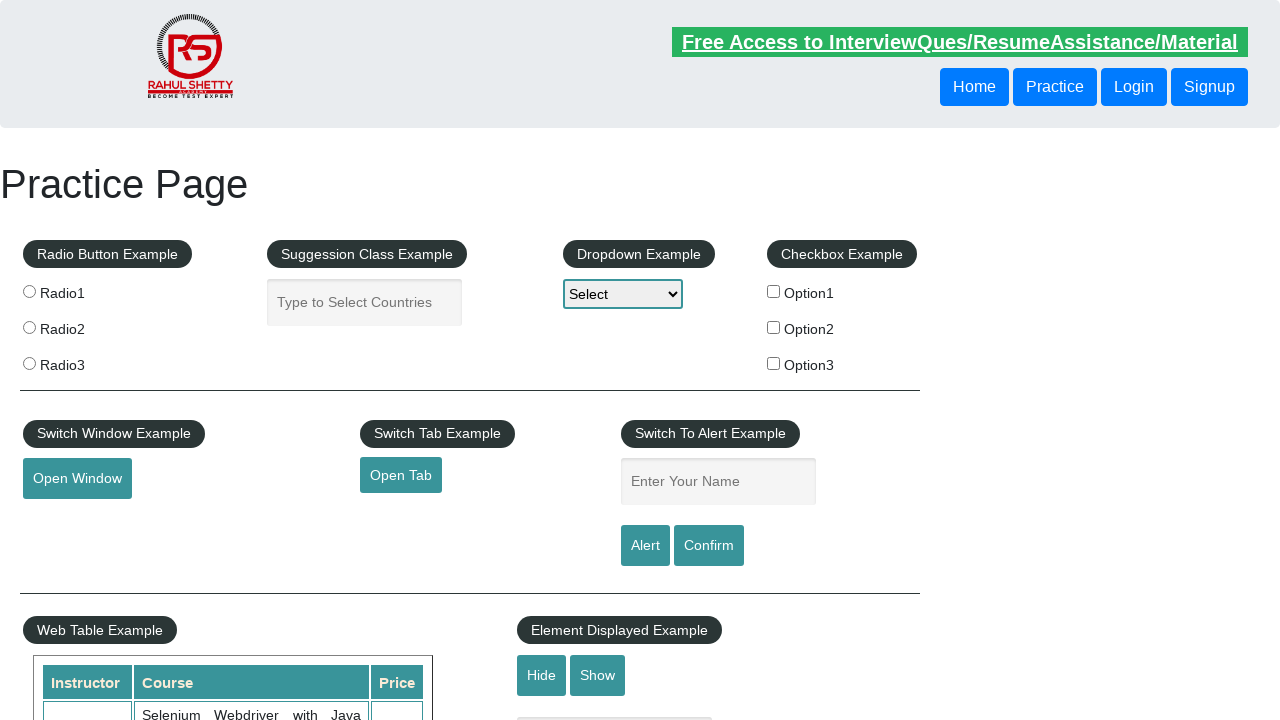

Located courses table element
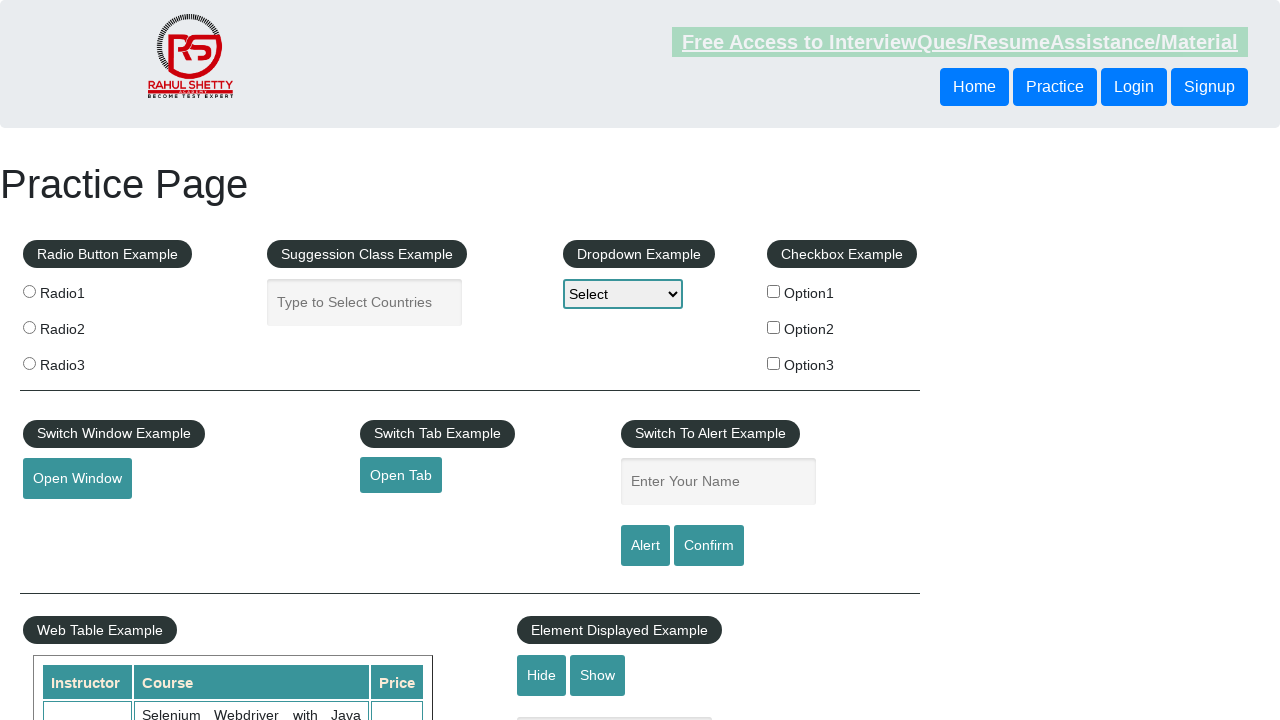

Retrieved all 11 rows from table
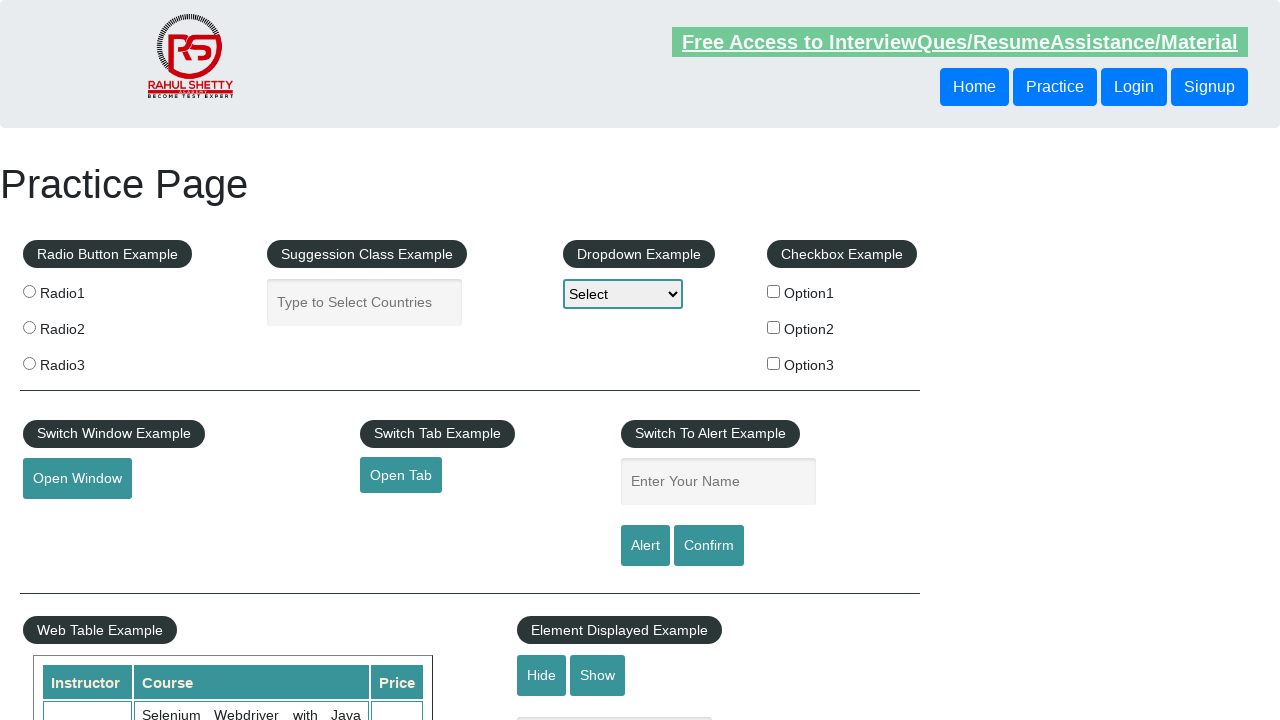

Retrieved 3 cells from row 2
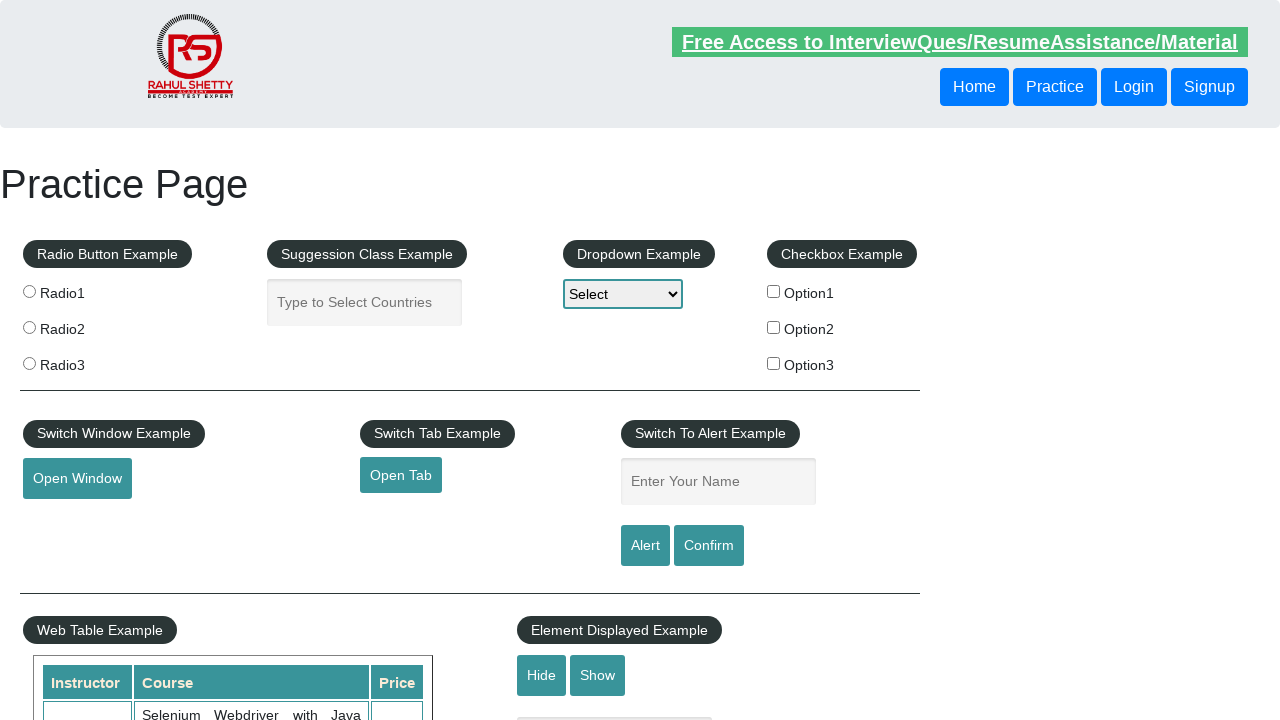

Checked cell text in row 2, column 1: 'Rahul Shetty'
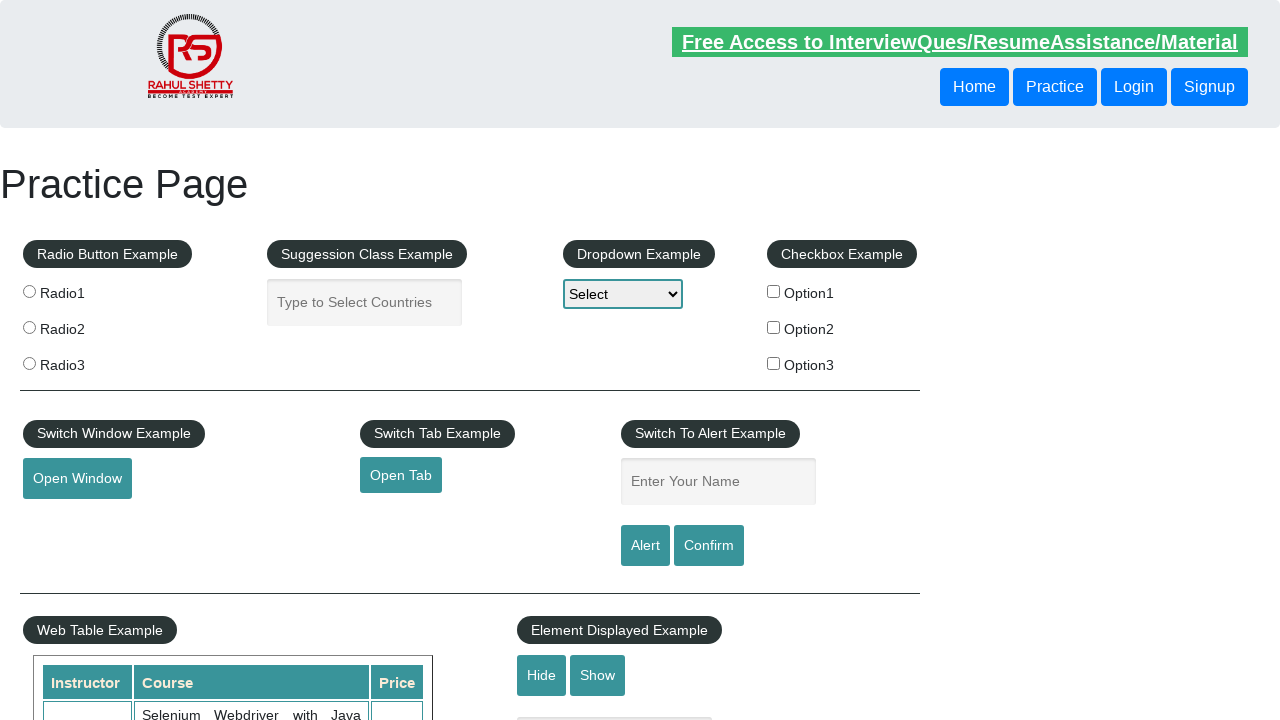

Checked cell text in row 2, column 2: 'Selenium Webdriver with Java Basics + Advanced + Interview Guide'
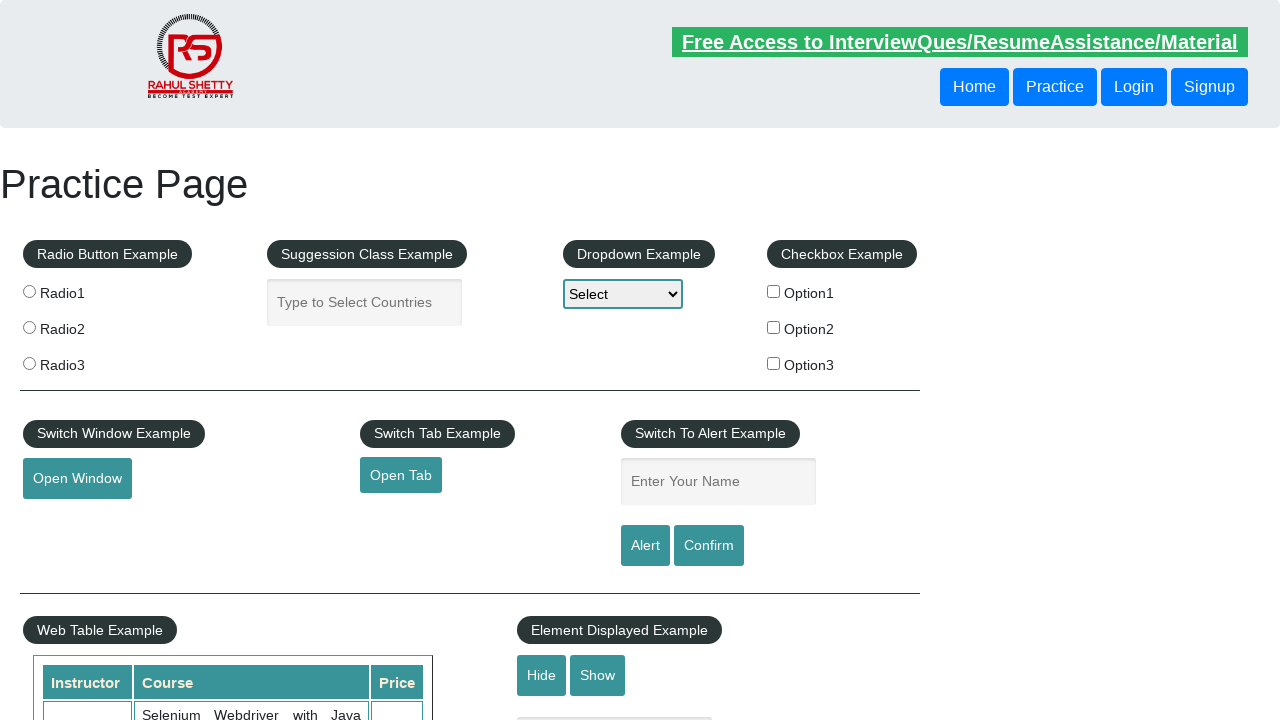

Checked cell text in row 2, column 3: '30'
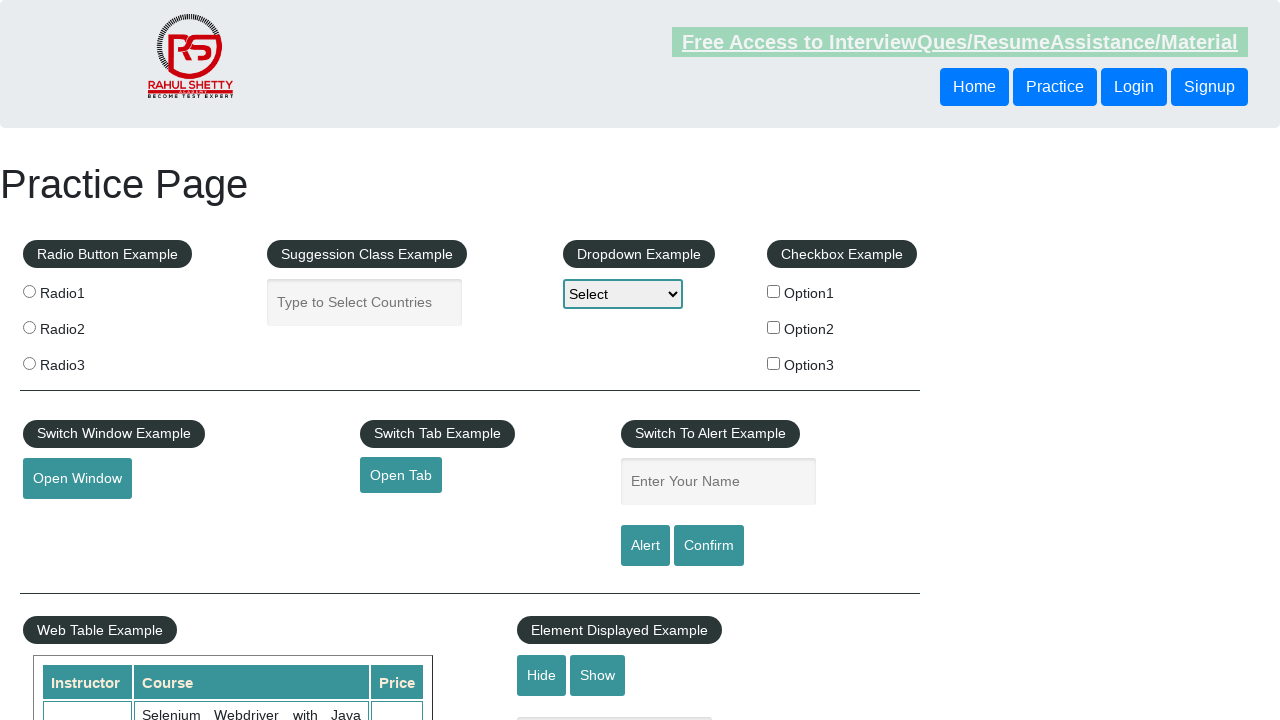

Retrieved 3 cells from row 3
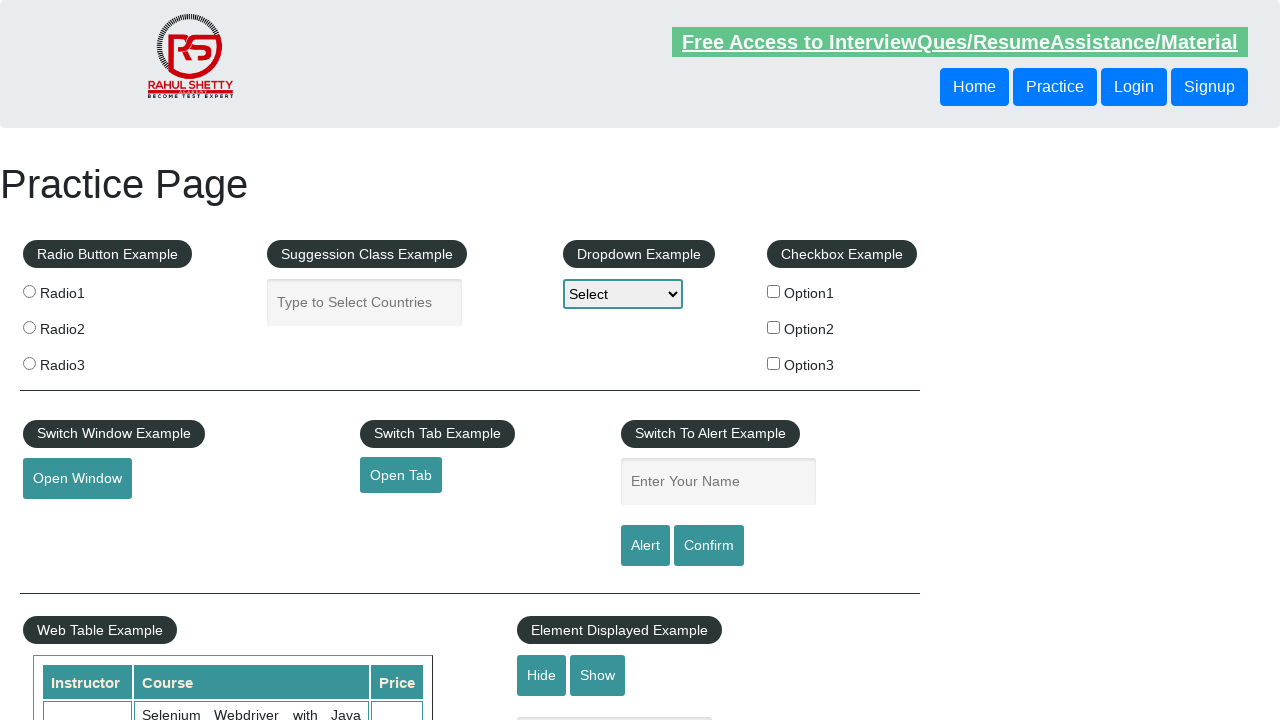

Checked cell text in row 3, column 1: 'Rahul Shetty'
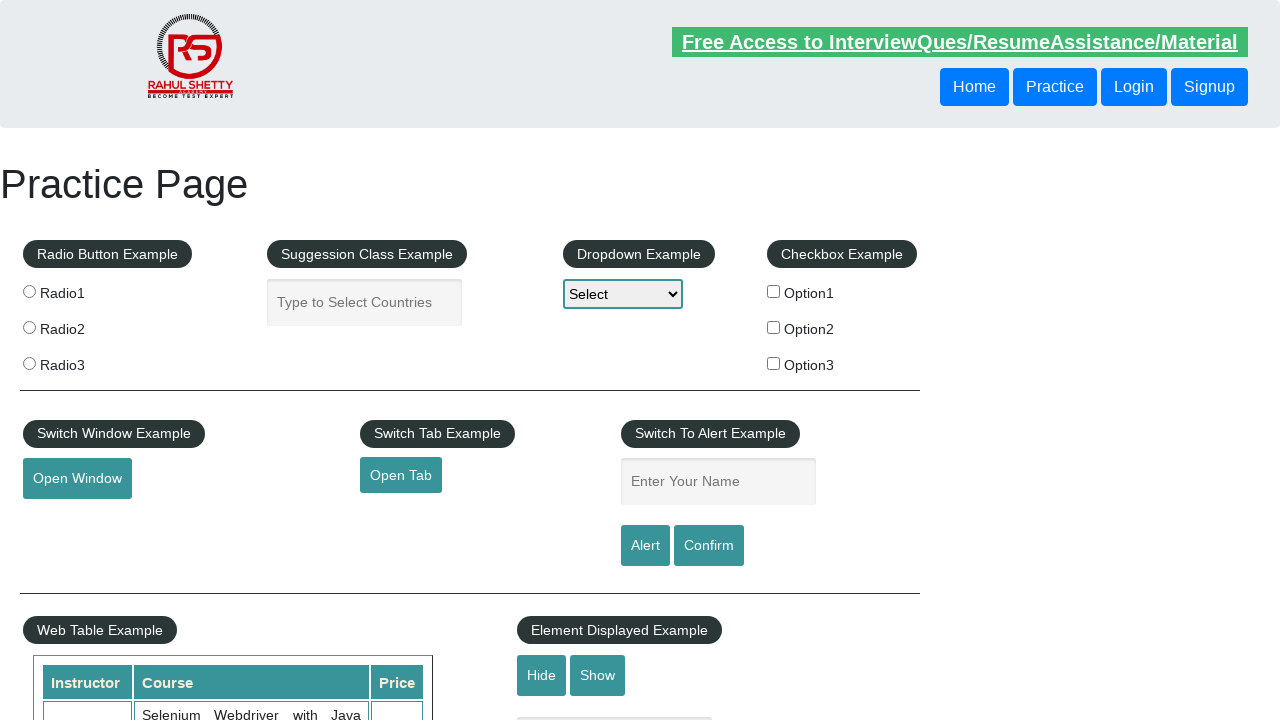

Checked cell text in row 3, column 2: 'Learn SQL in Practical + Database Testing from Scratch'
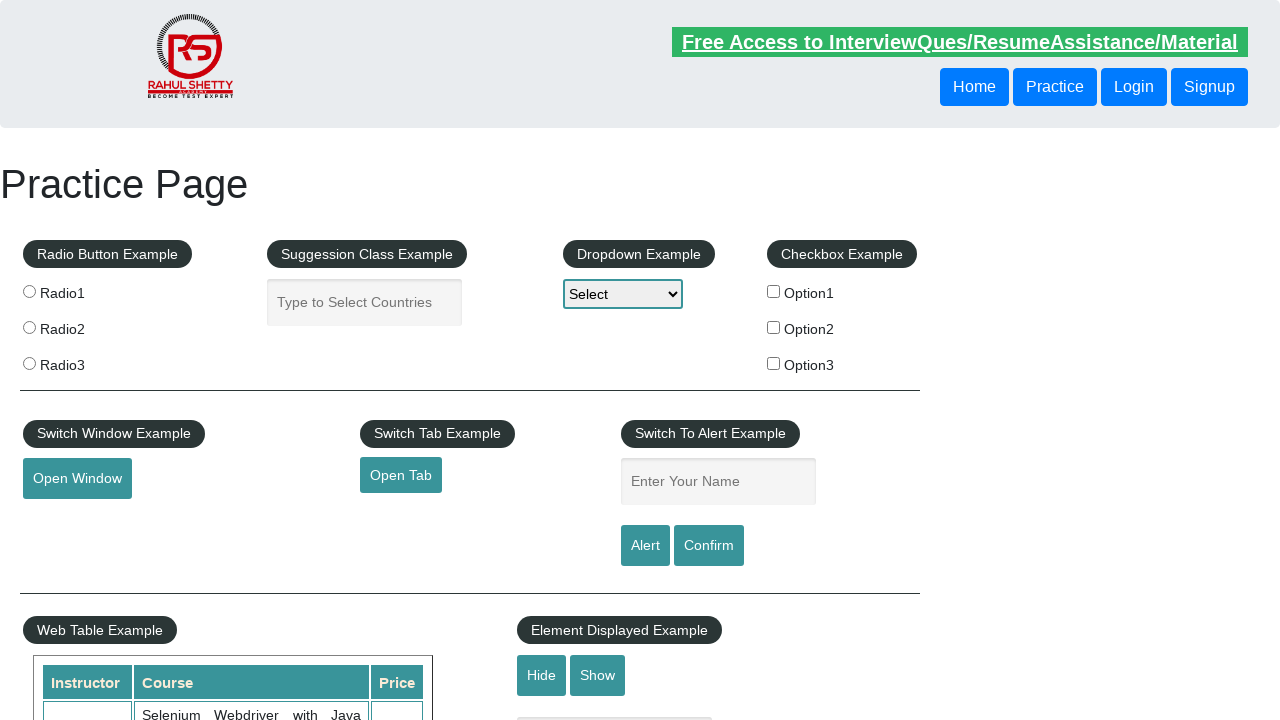

Checked cell text in row 3, column 3: '25'
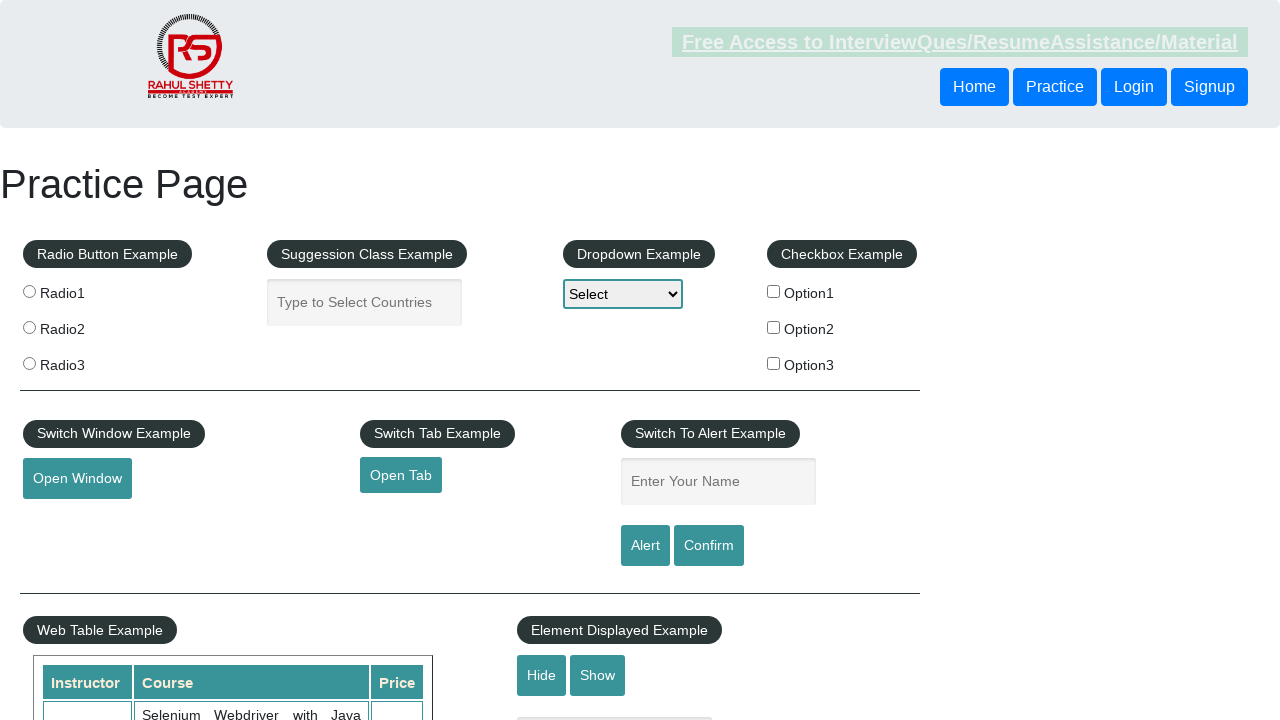

Retrieved 3 cells from row 4
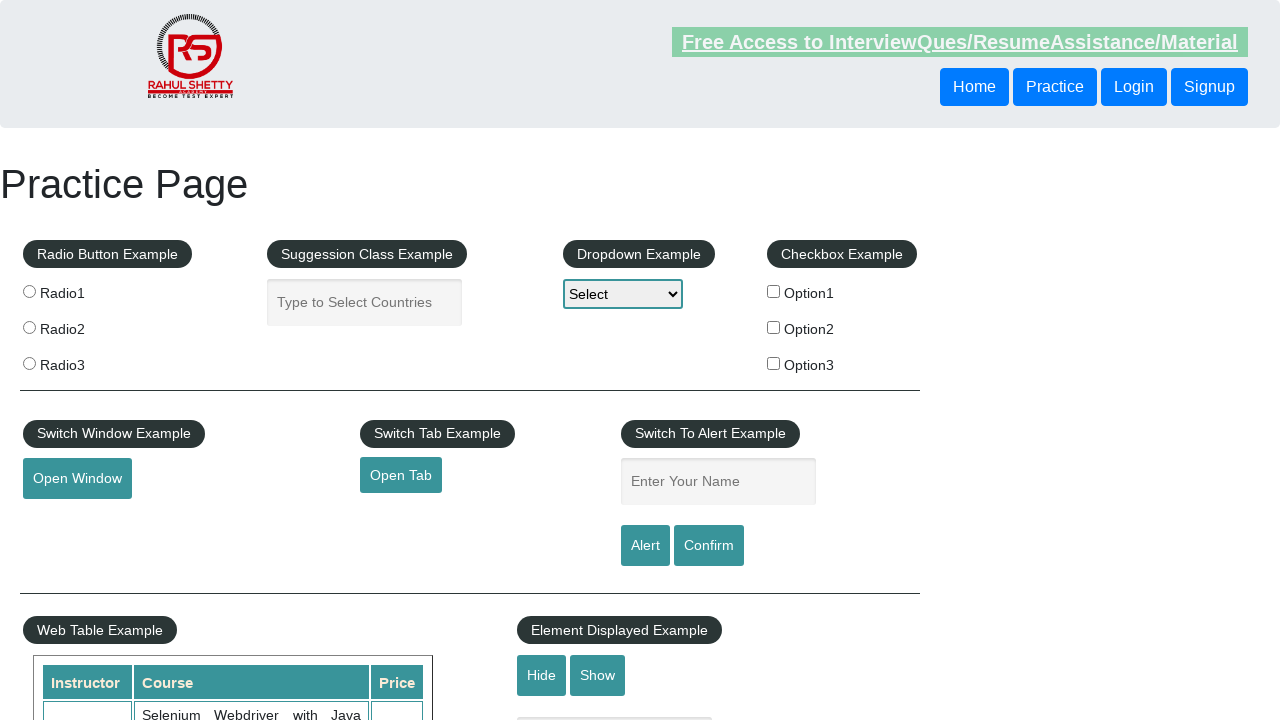

Checked cell text in row 4, column 1: 'Rahul Shetty'
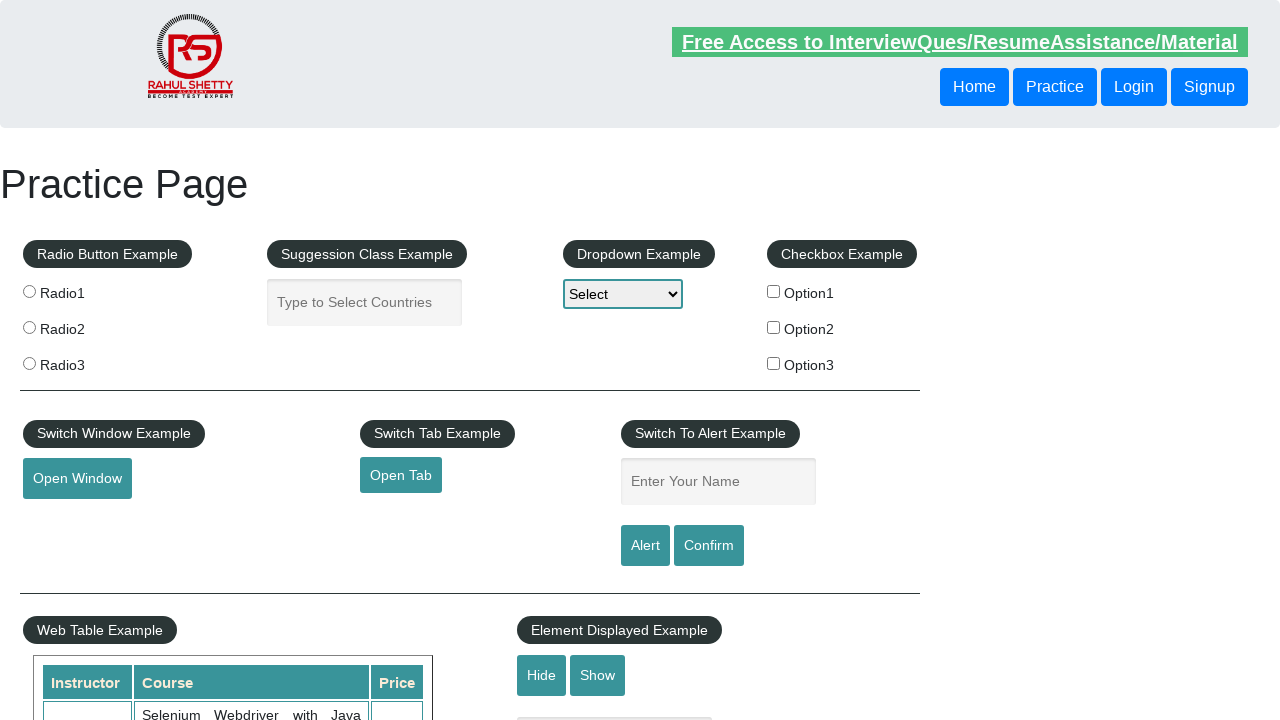

Checked cell text in row 4, column 2: 'Appium (Selenium) - Mobile Automation Testing from Scratch'
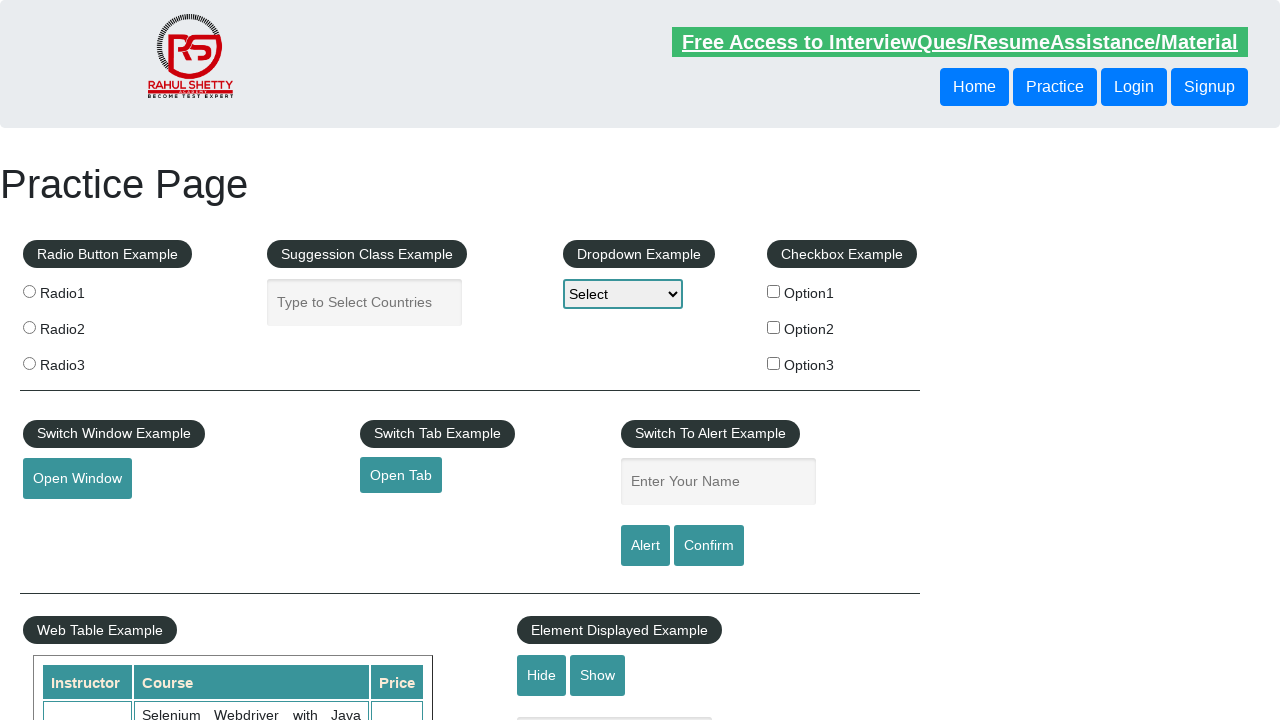

Checked cell text in row 4, column 3: '30'
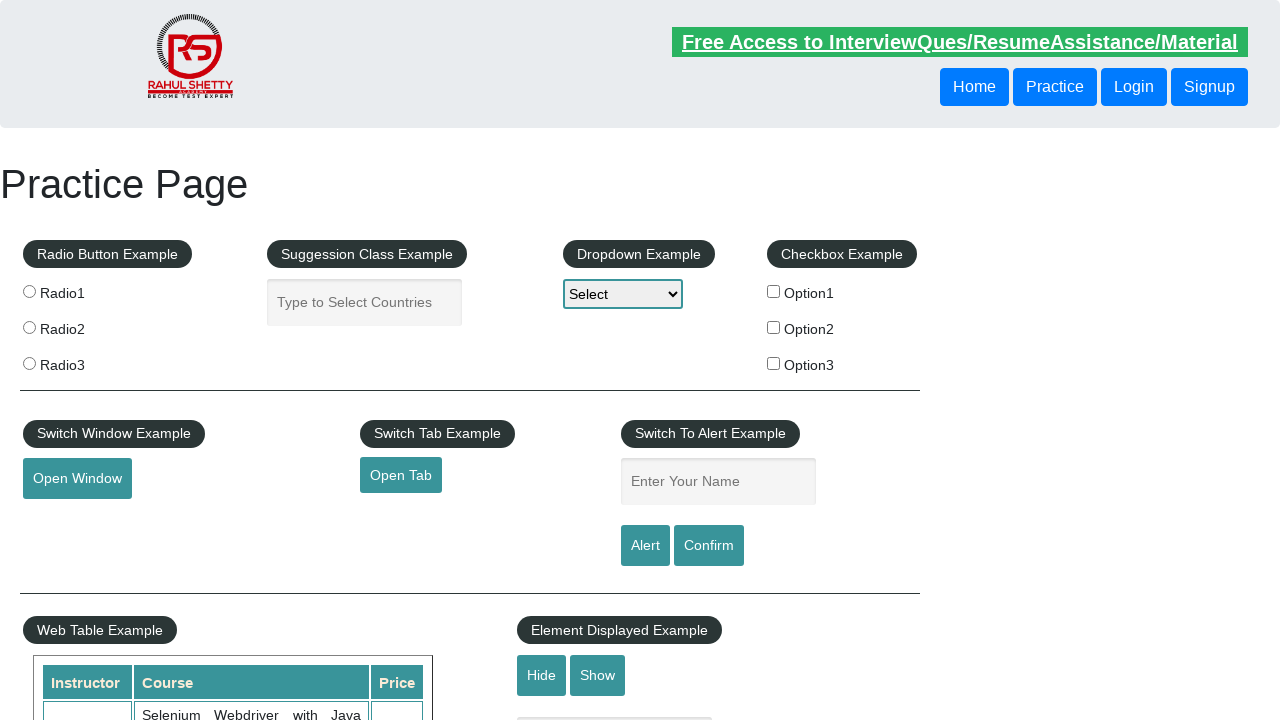

Retrieved 3 cells from row 5
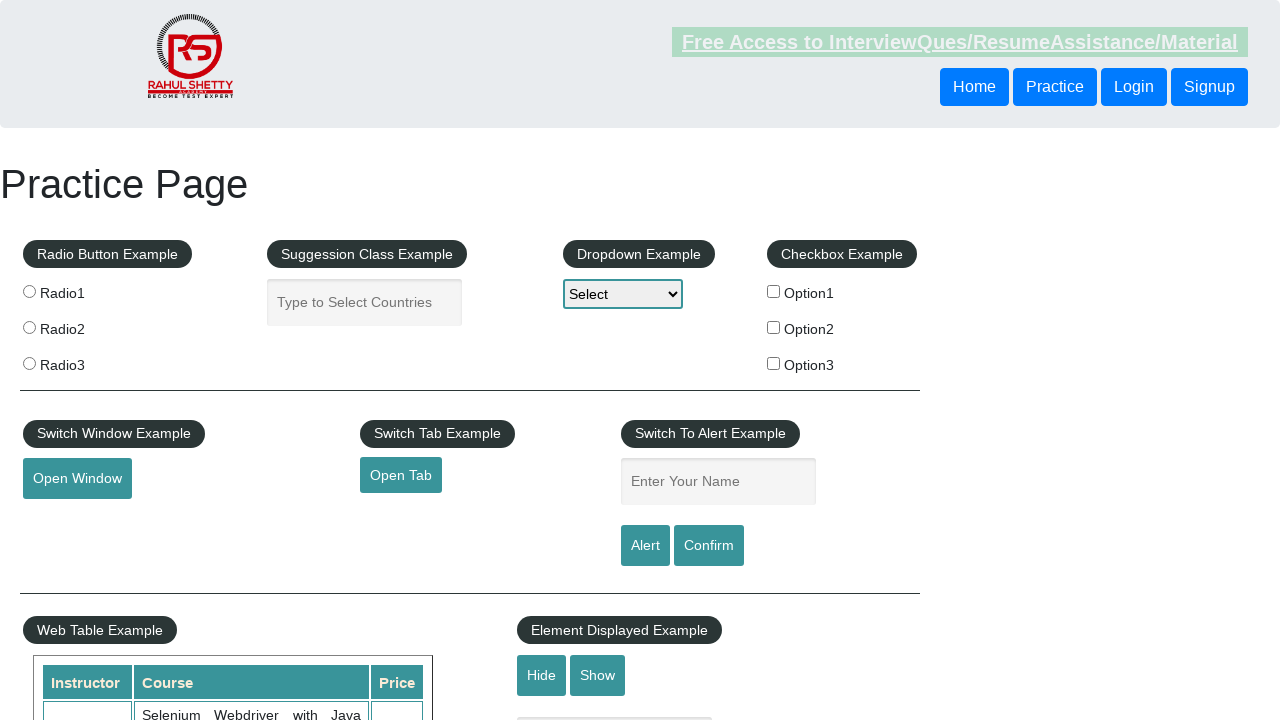

Checked cell text in row 5, column 1: 'Rahul Shetty'
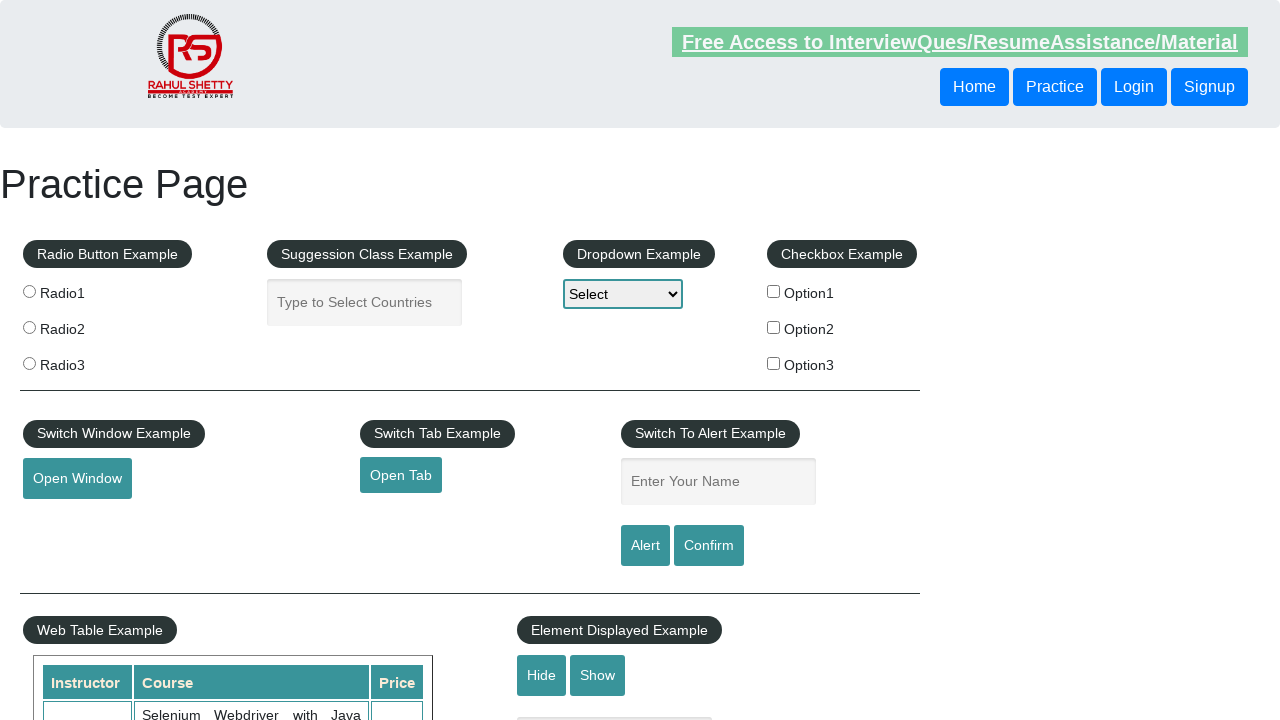

Checked cell text in row 5, column 2: 'WebSecurity Testing for Beginners-QA knowledge to next level'
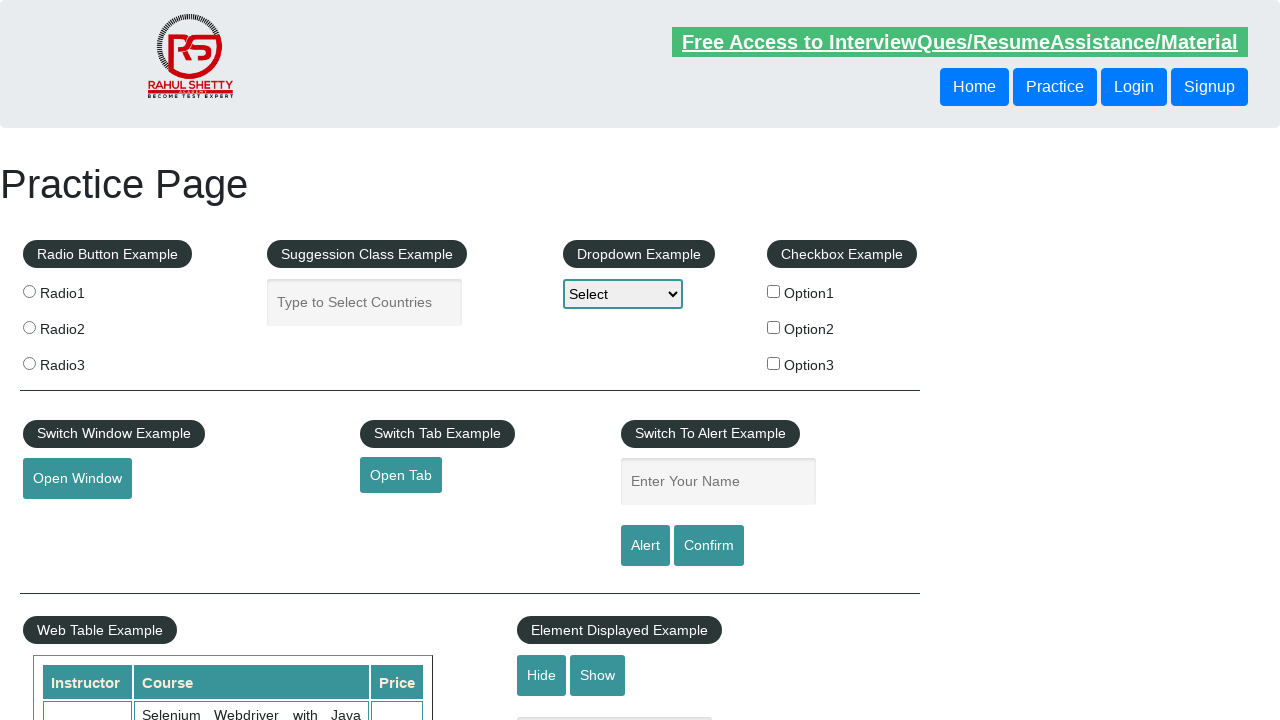

Found expected value in row 5. Second column text: 'WebSecurity Testing for Beginners-QA knowledge to next level'
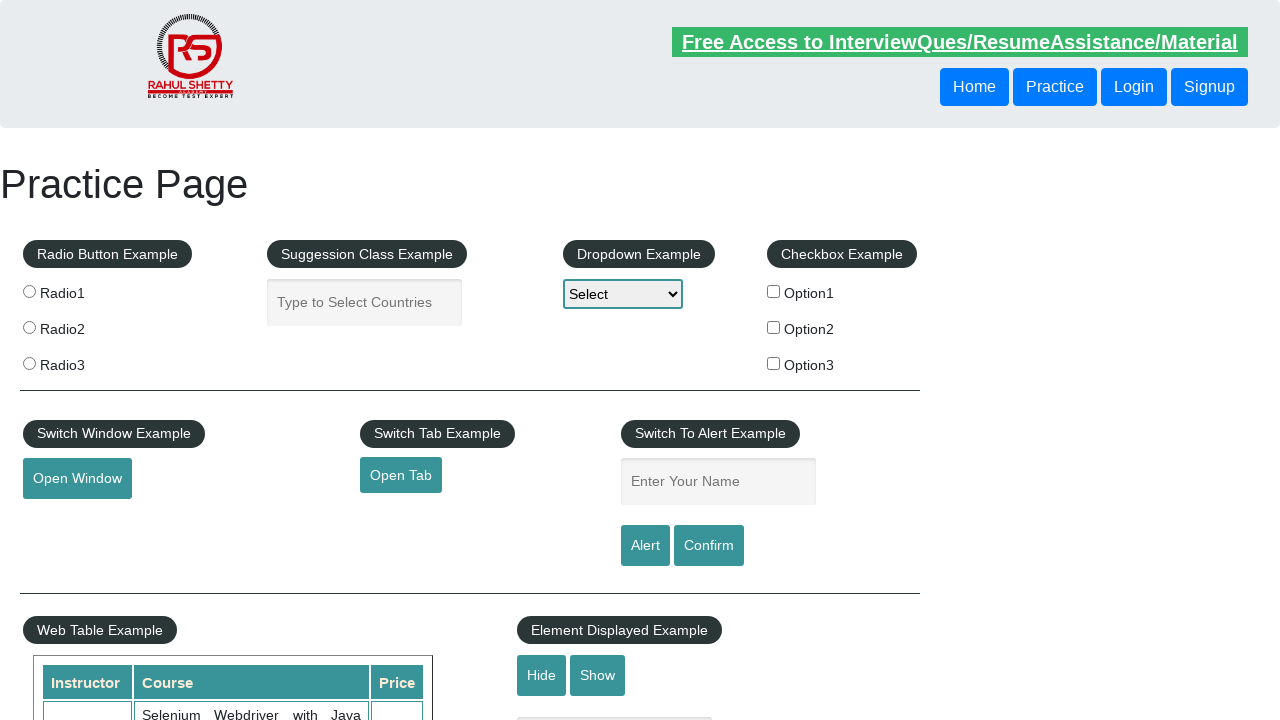

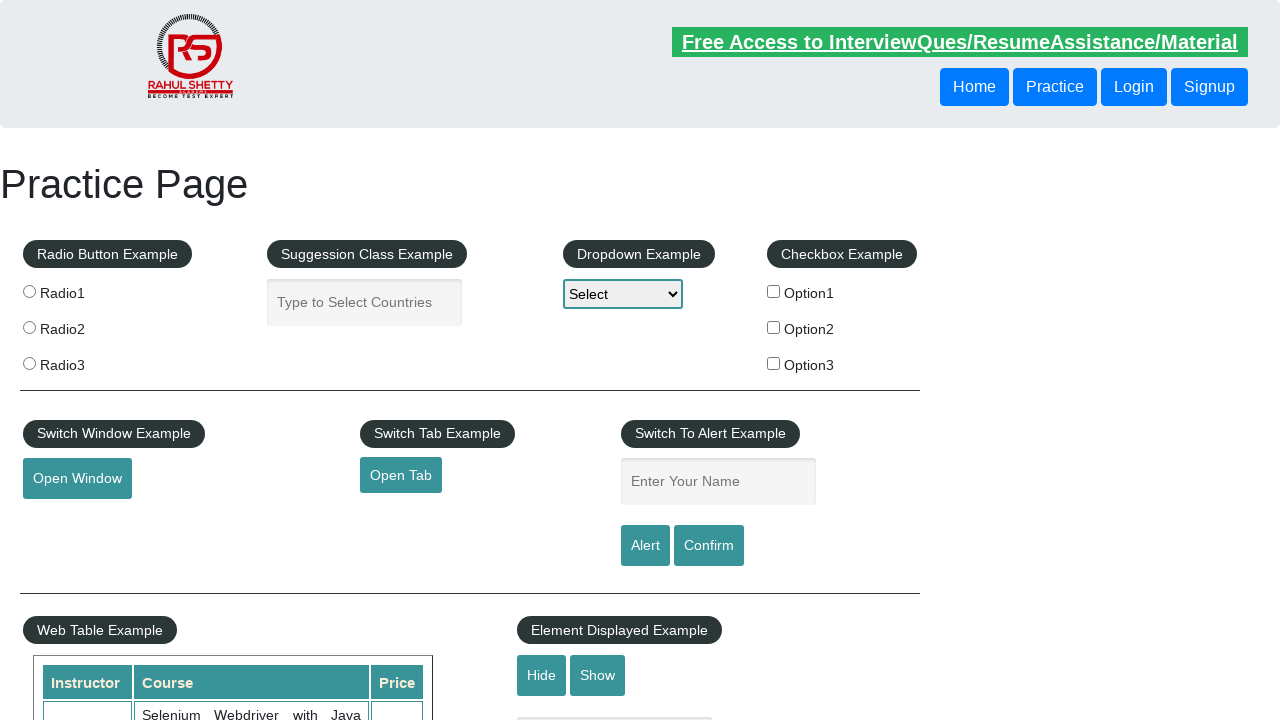